Tests dynamic loading by clicking a Start button and verifying that 'Hello World!' text appears after loading completes

Starting URL: https://the-internet.herokuapp.com/dynamic_loading/1

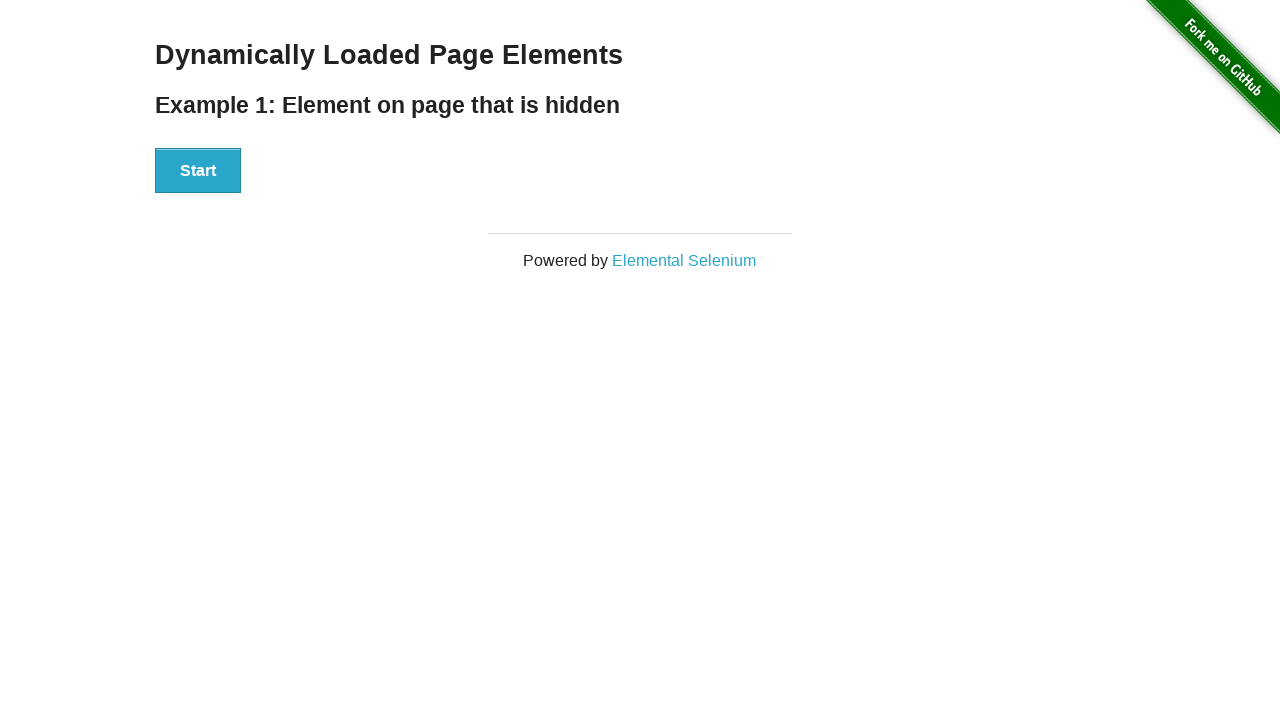

Navigated to dynamic loading test page
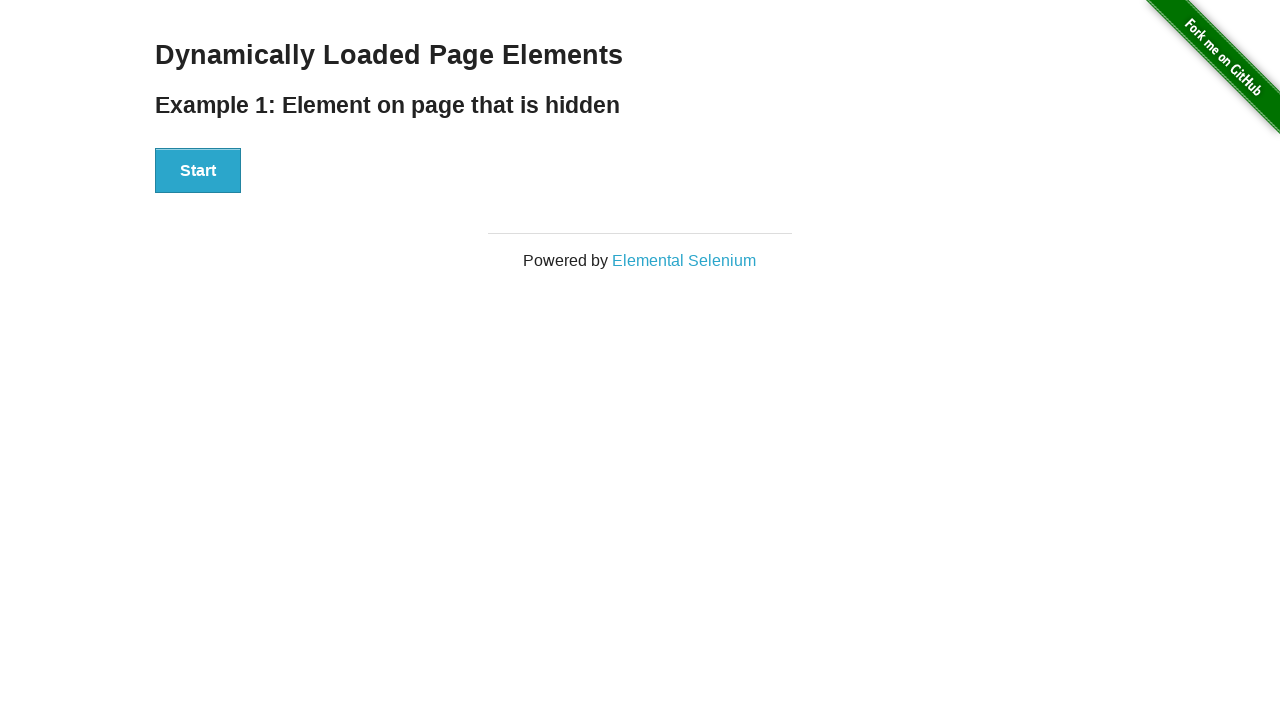

Clicked the Start button to initiate dynamic loading at (198, 171) on xpath=//div[@id='start']//button
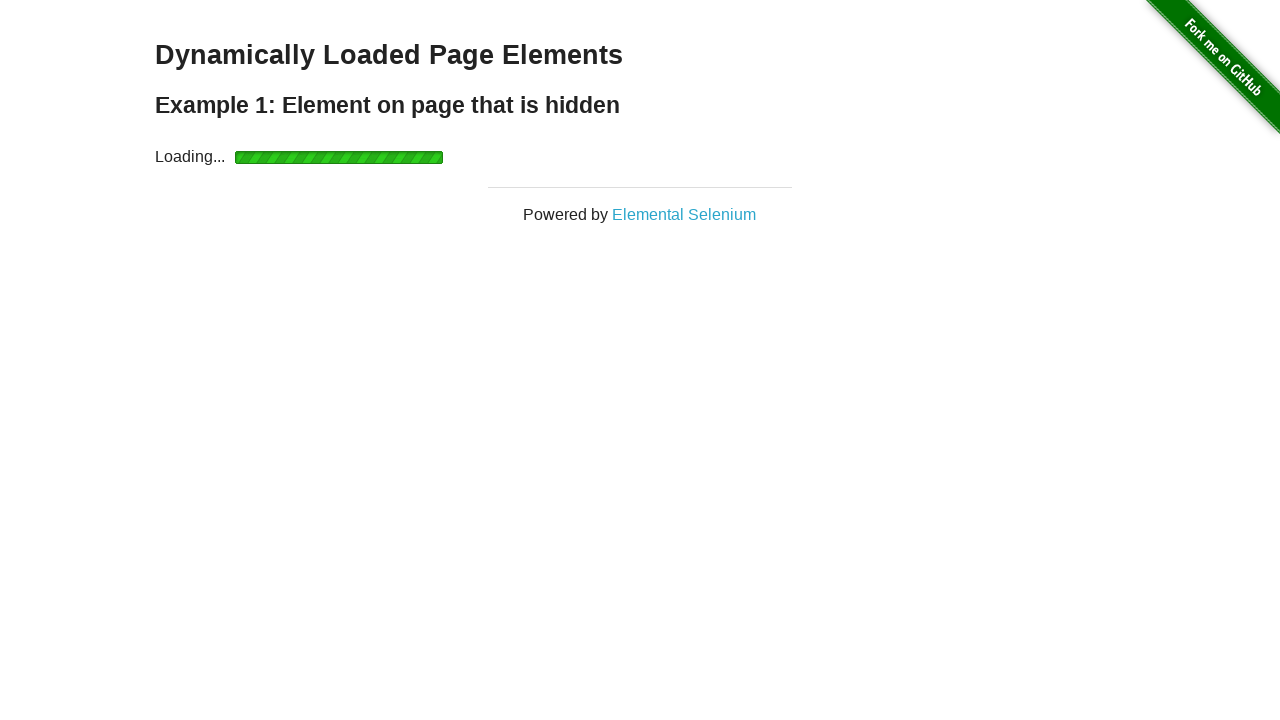

Waited for 'Hello World!' text to appear after loading completed
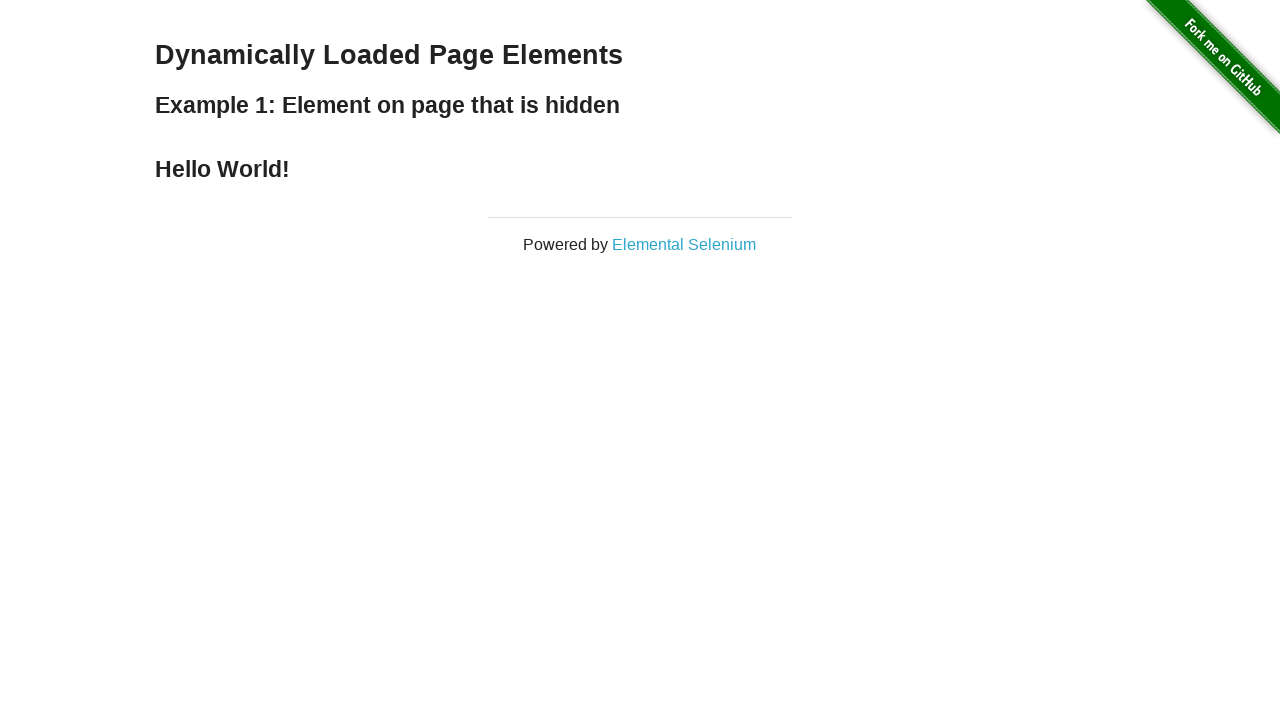

Located the Hello World text element
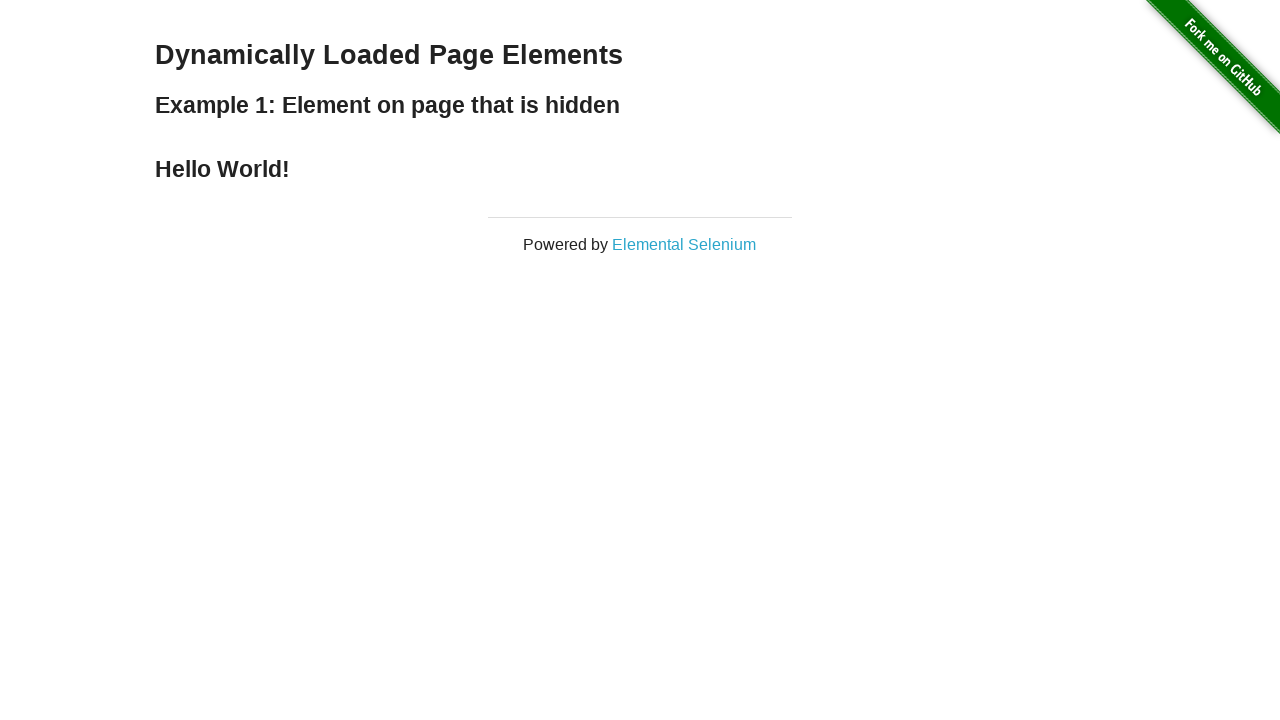

Verified that the text content equals 'Hello World!'
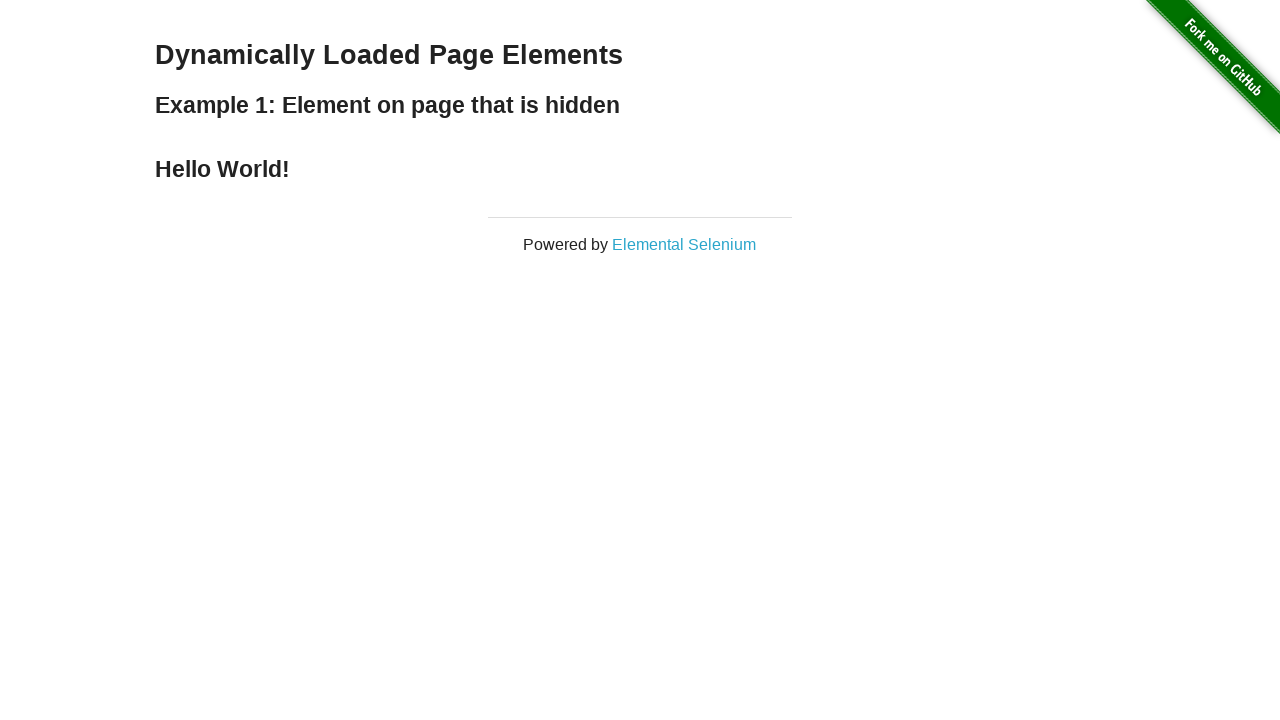

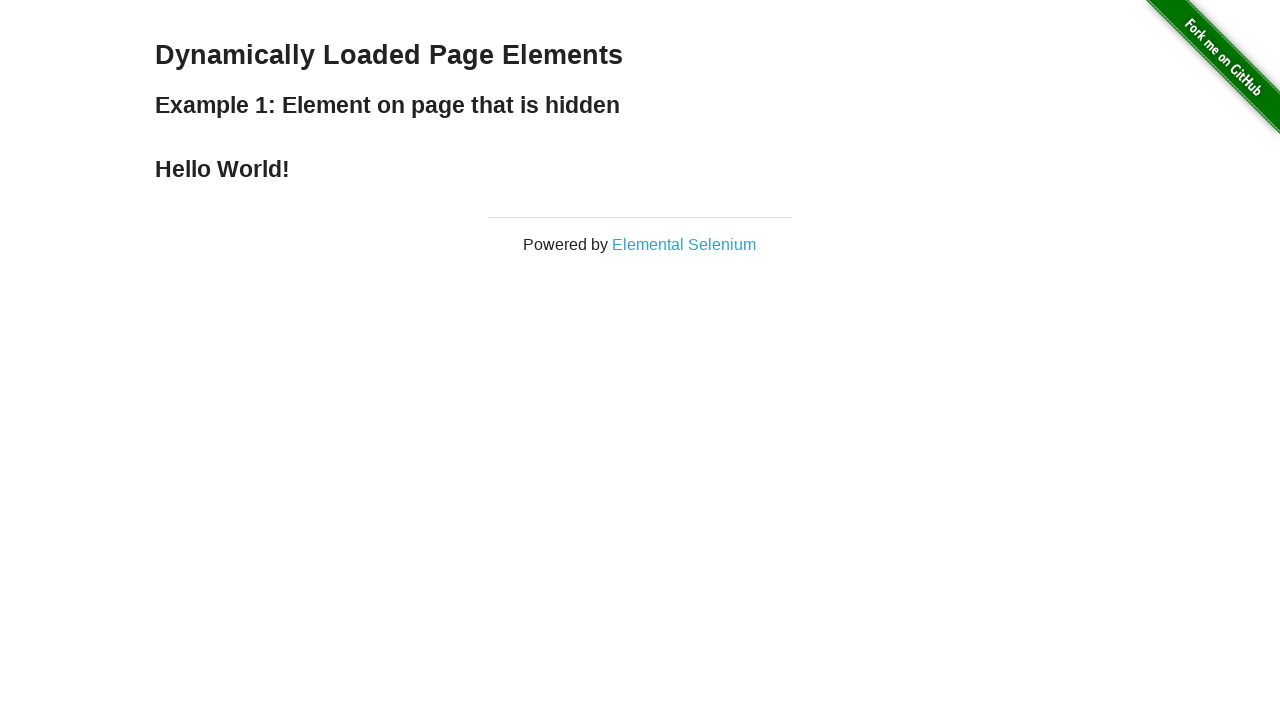